Navigates to JPL Space featured images page and clicks the button to view the full-size featured image.

Starting URL: https://data-class-jpl-space.s3.amazonaws.com/JPL_Space/index.html

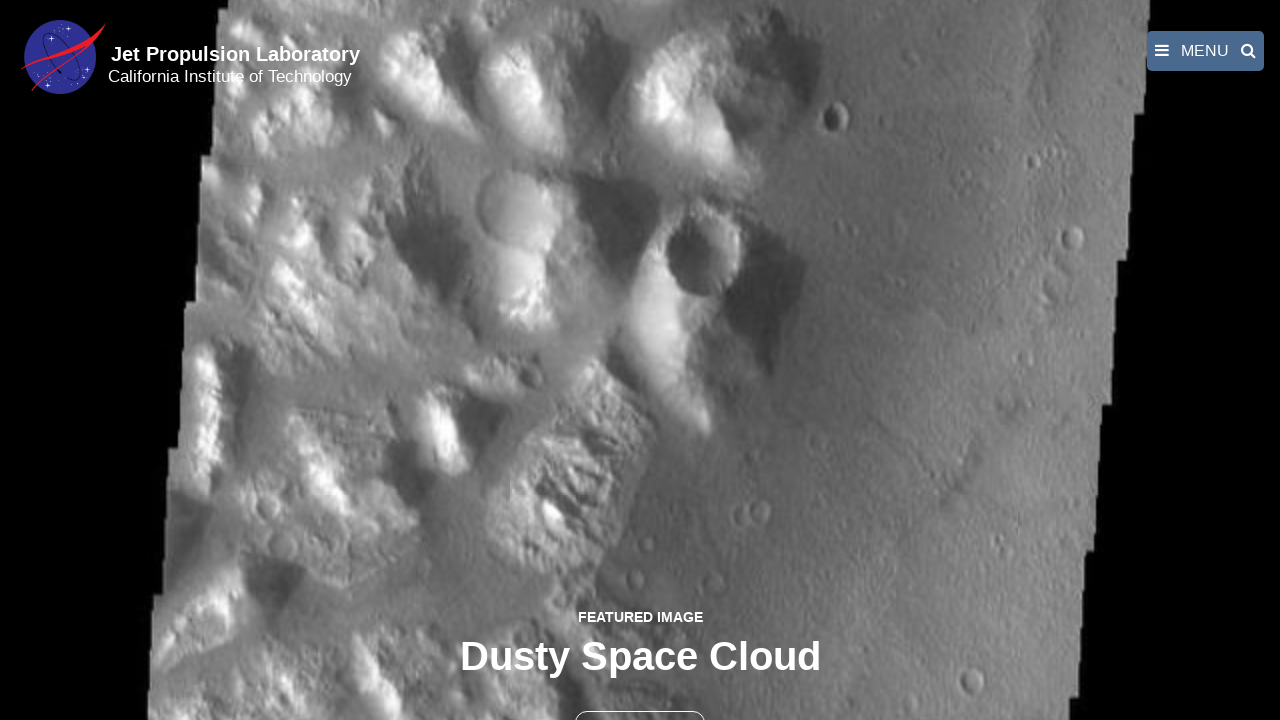

Navigated to JPL Space featured images page
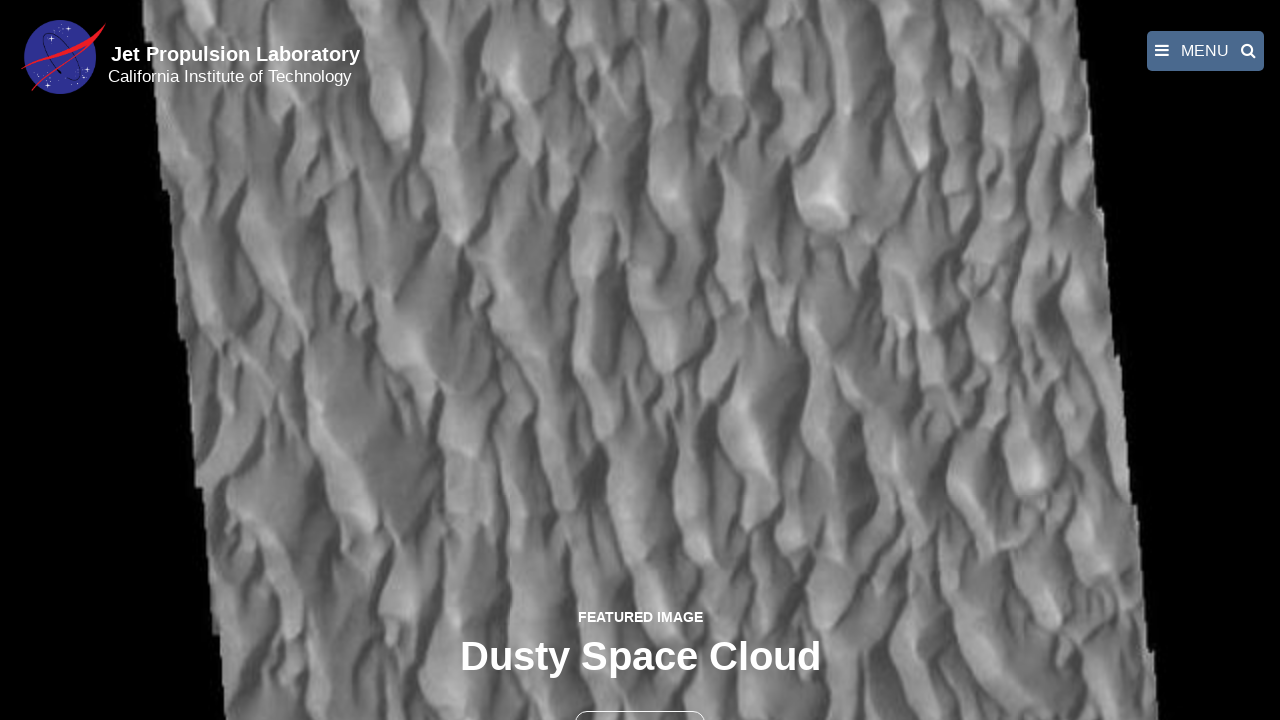

Clicked the button to view full-size featured image at (640, 699) on button >> nth=1
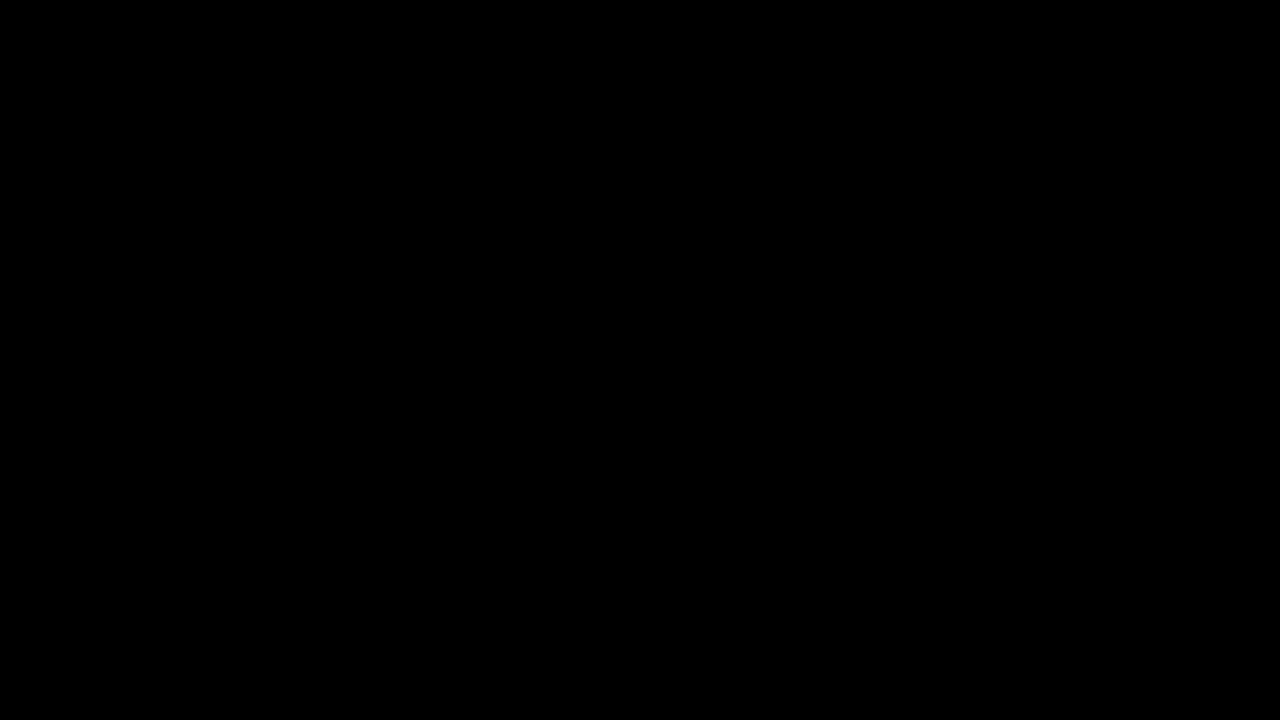

Full-size image loaded in fancybox viewer
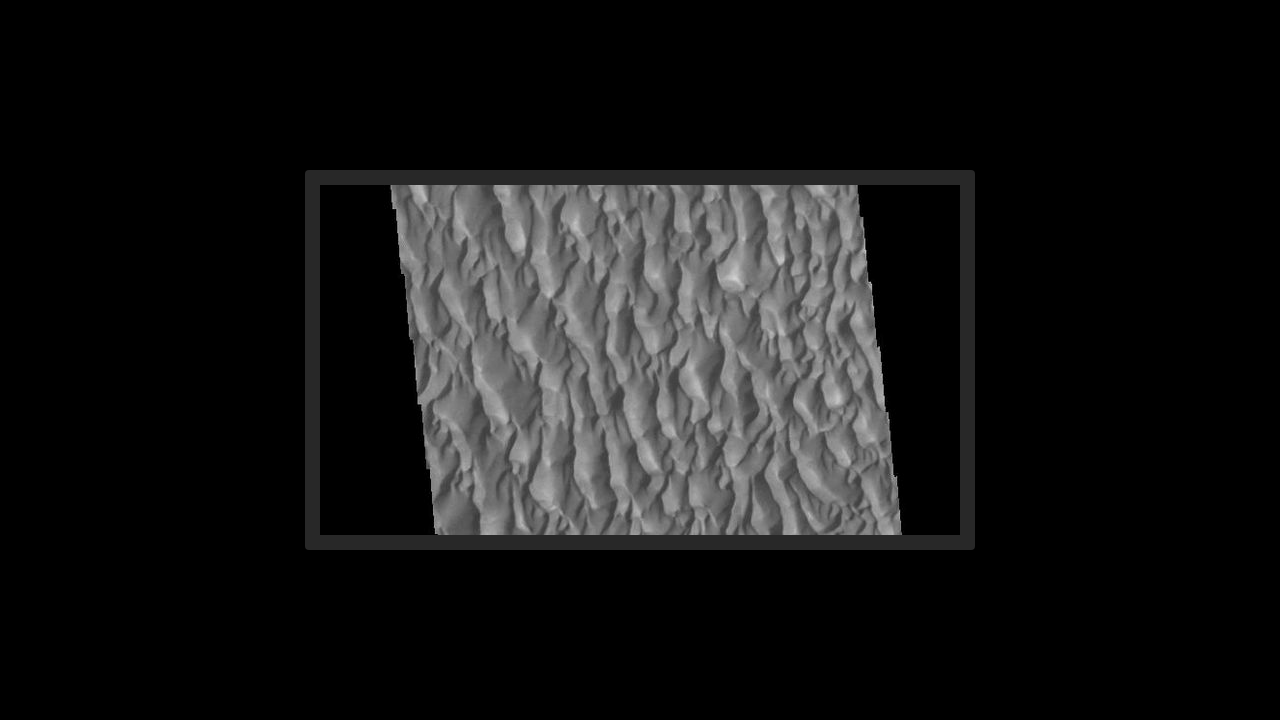

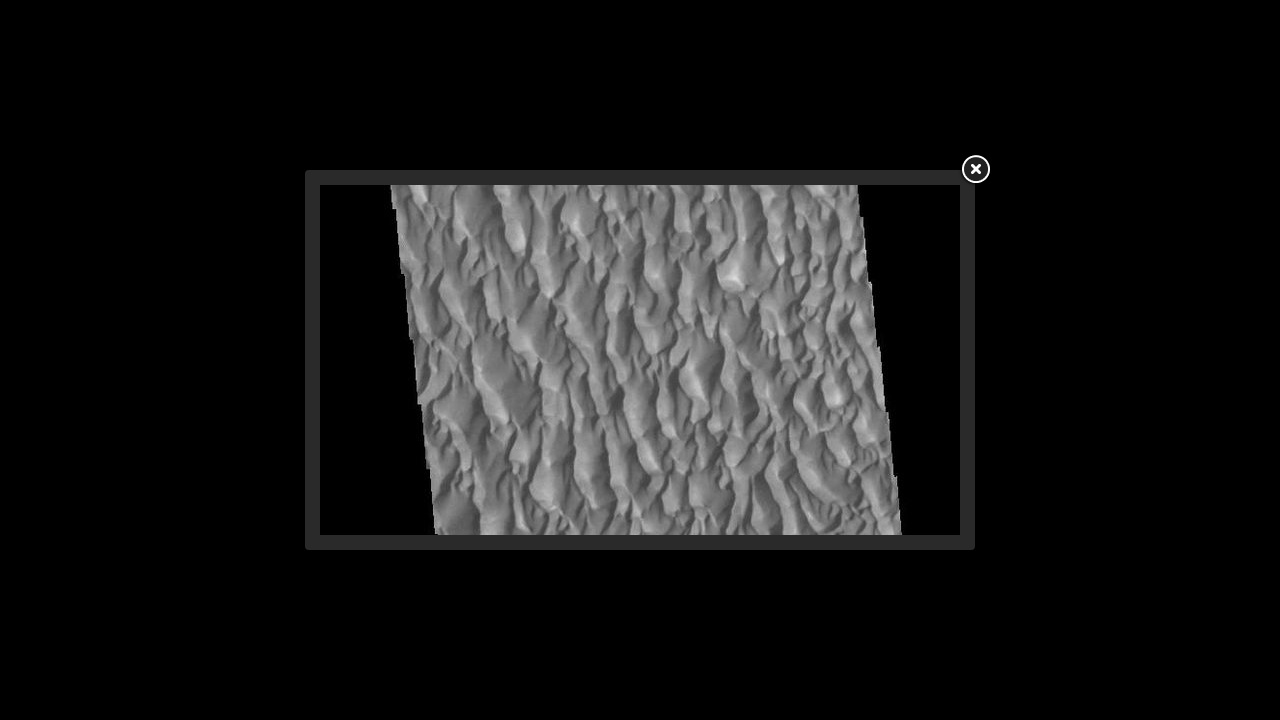